Tests browser navigation by navigating to another page, then using back and forward navigation

Starting URL: https://rahulshettyacademy.com/AutomationPractice/

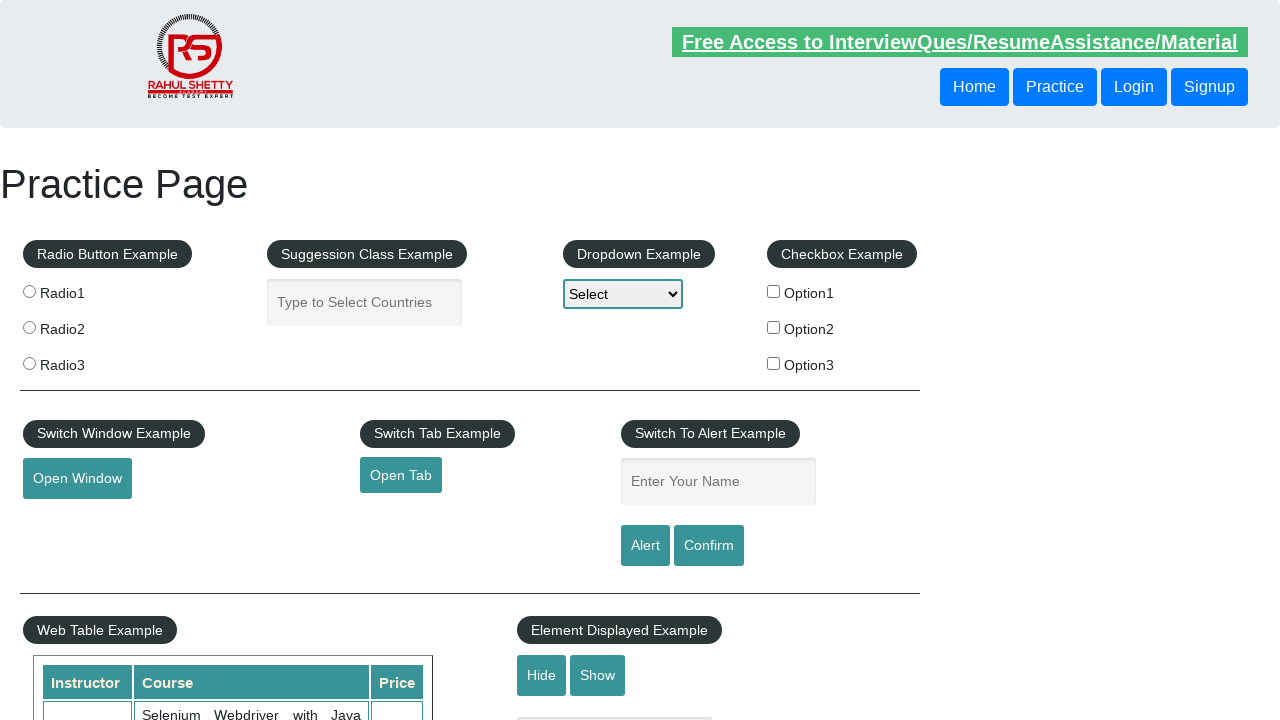

Navigated to locatorspractice page
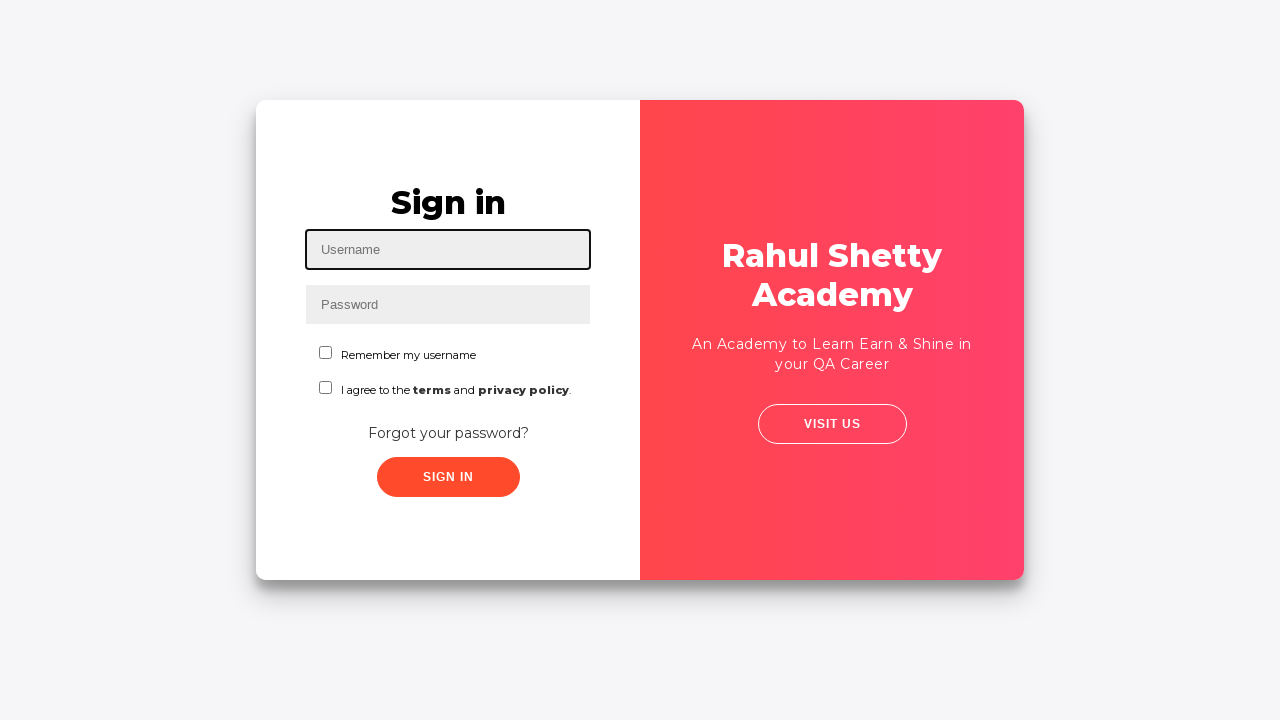

Navigated back to previous page
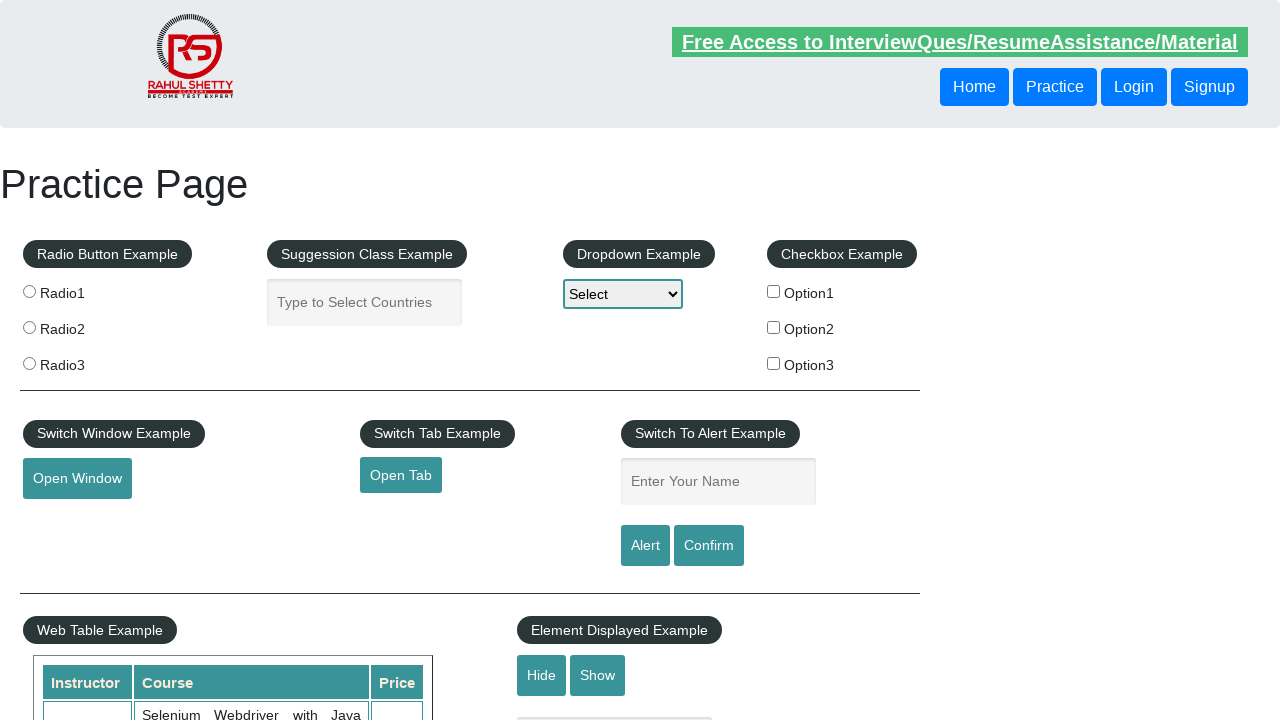

Navigated forward to locatorspractice page
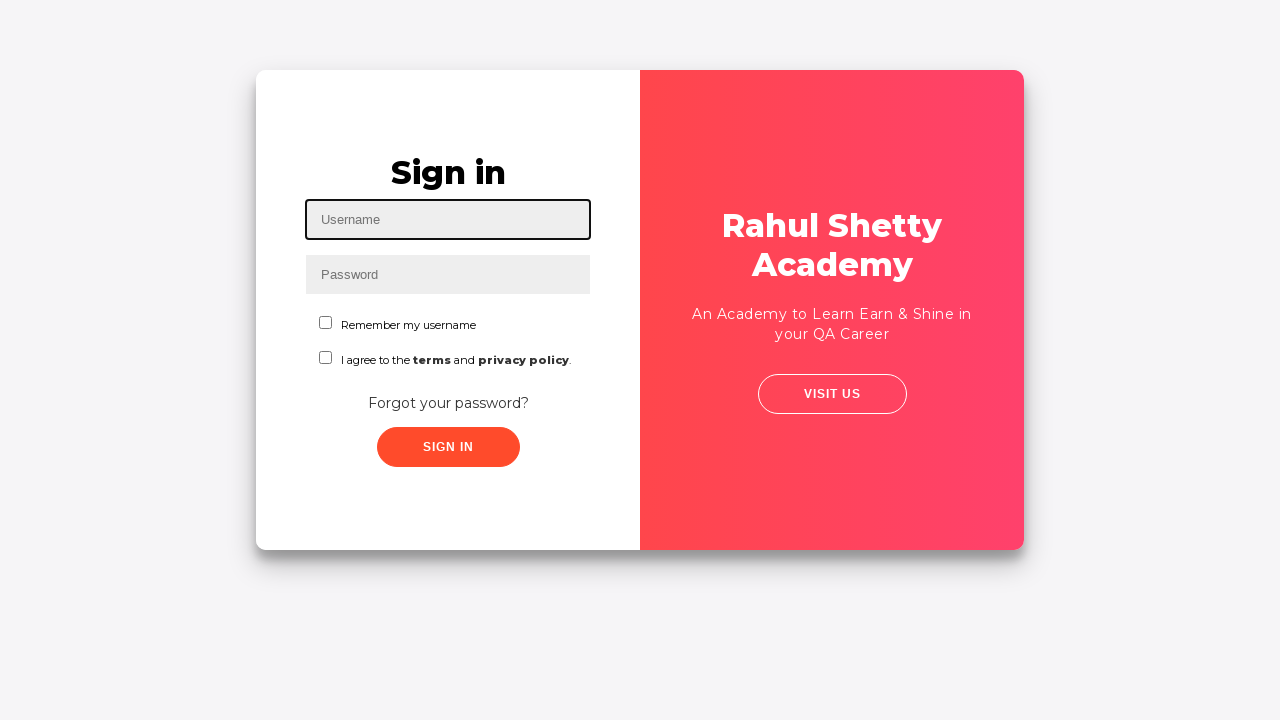

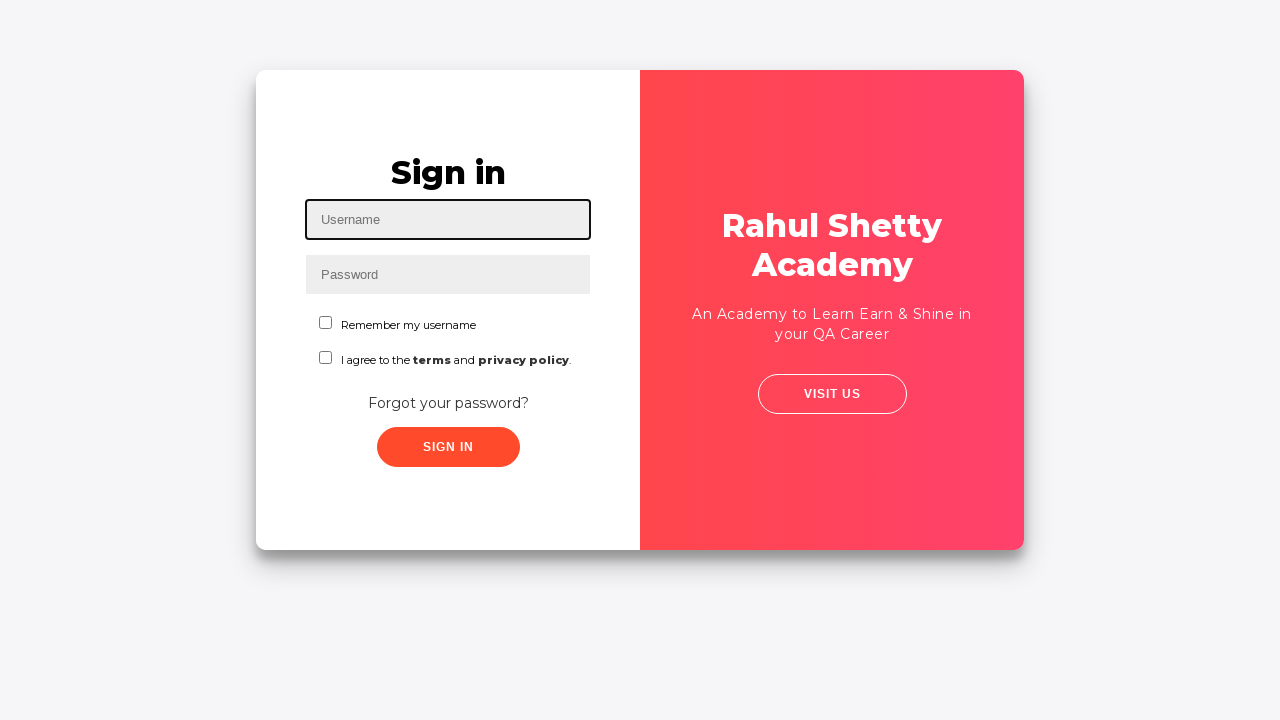